Tests autosuggestive dropdown functionality by typing partial text, navigating through suggestions with arrow keys, and selecting a specific country option

Starting URL: https://www.rahulshettyacademy.com/AutomationPractice/

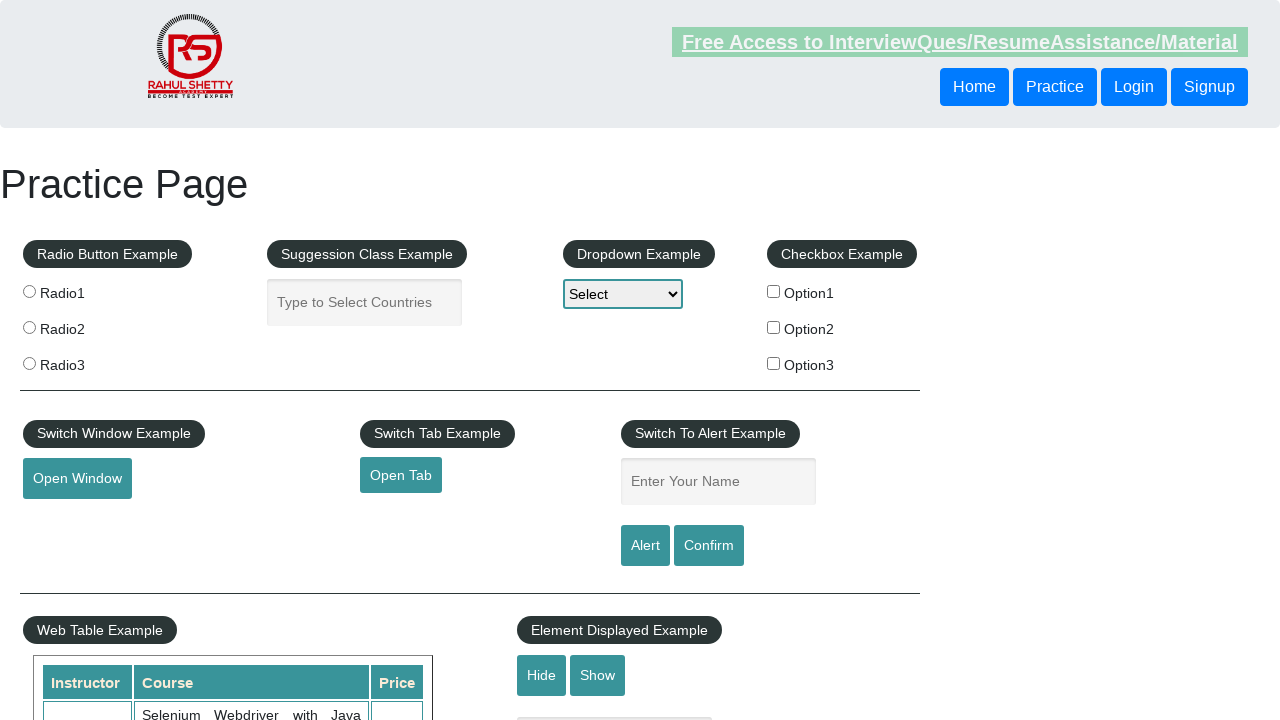

Filled autocomplete field with 'ind' on #autocomplete
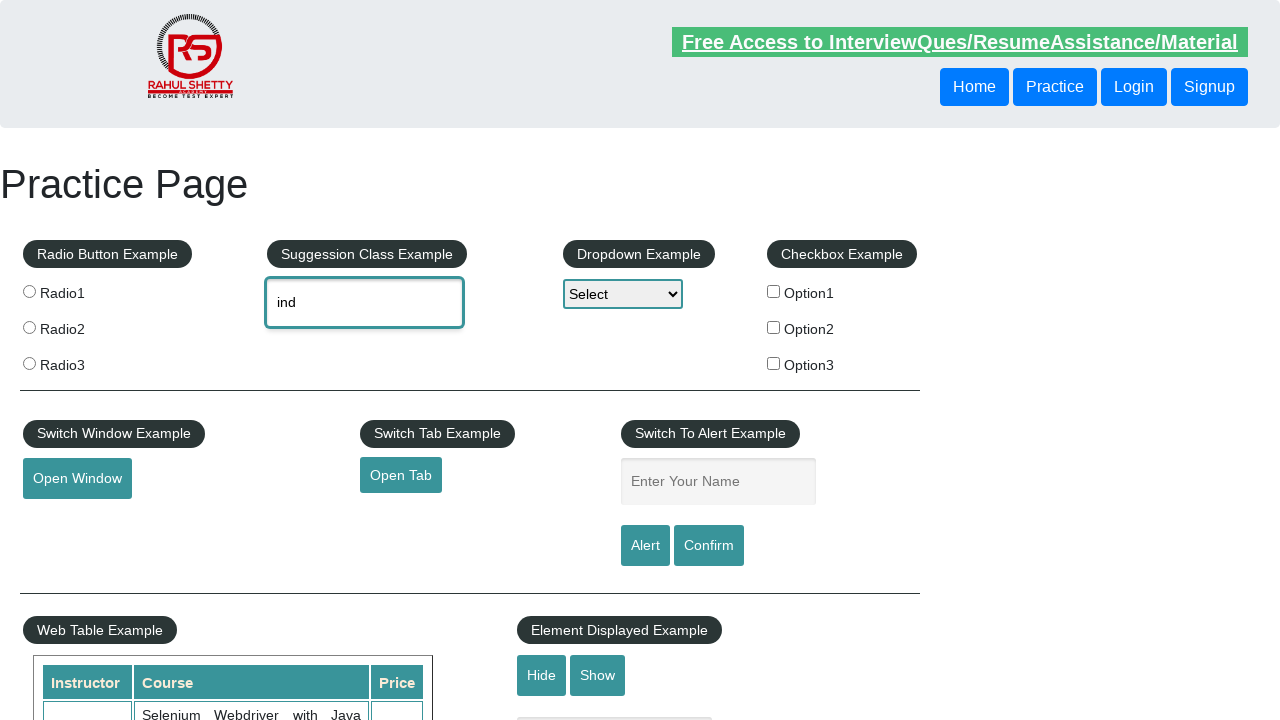

Waited 2 seconds for suggestions to appear
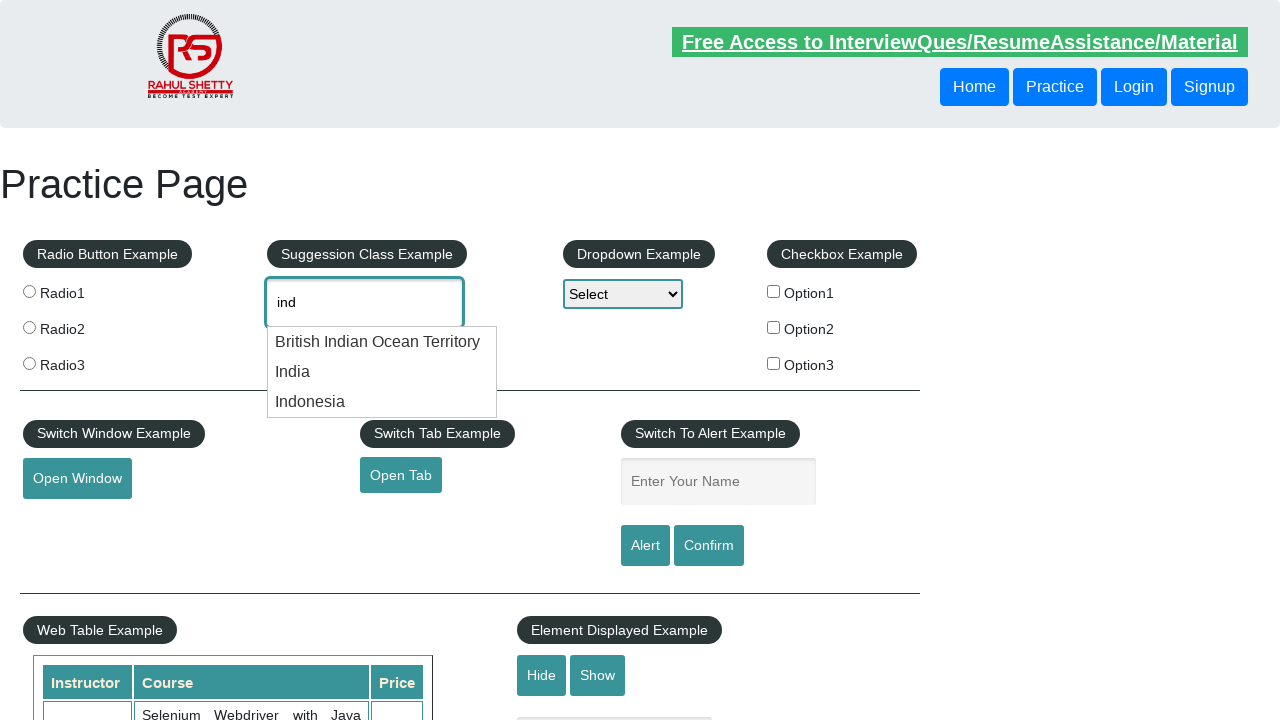

Retrieved current autocomplete value: 'ind'
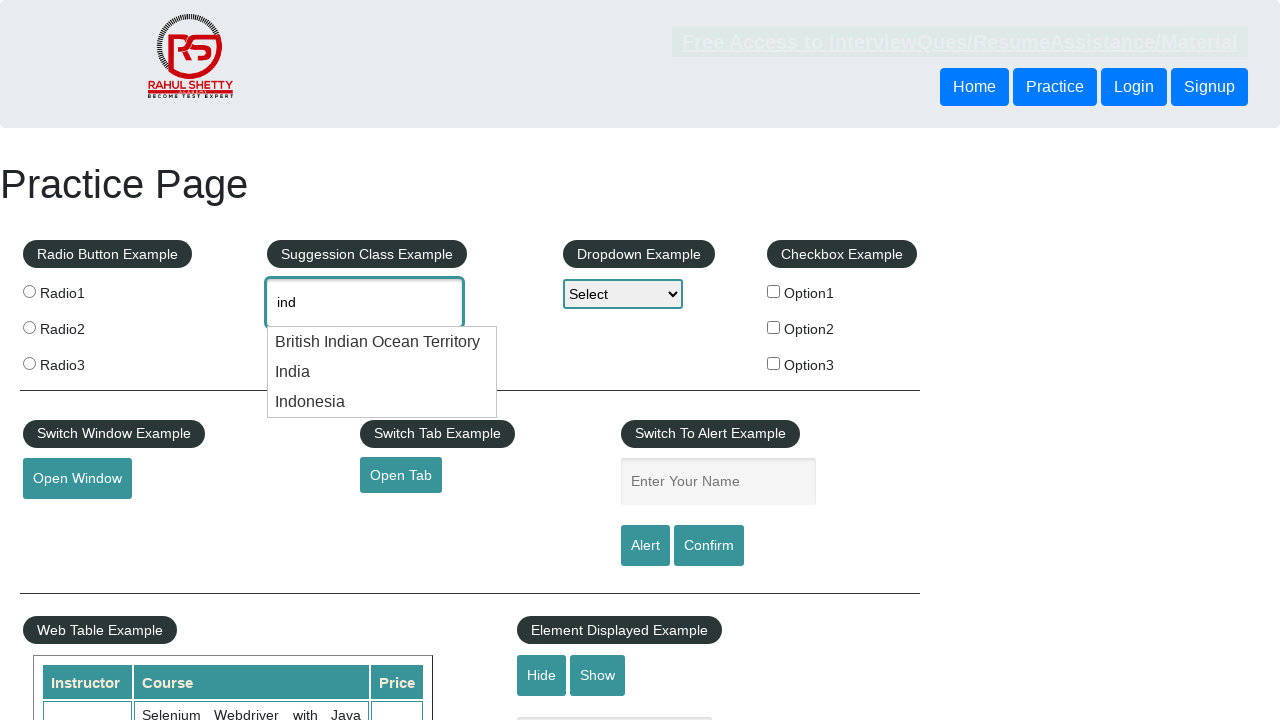

Pressed ArrowDown to navigate to next suggestion on #autocomplete
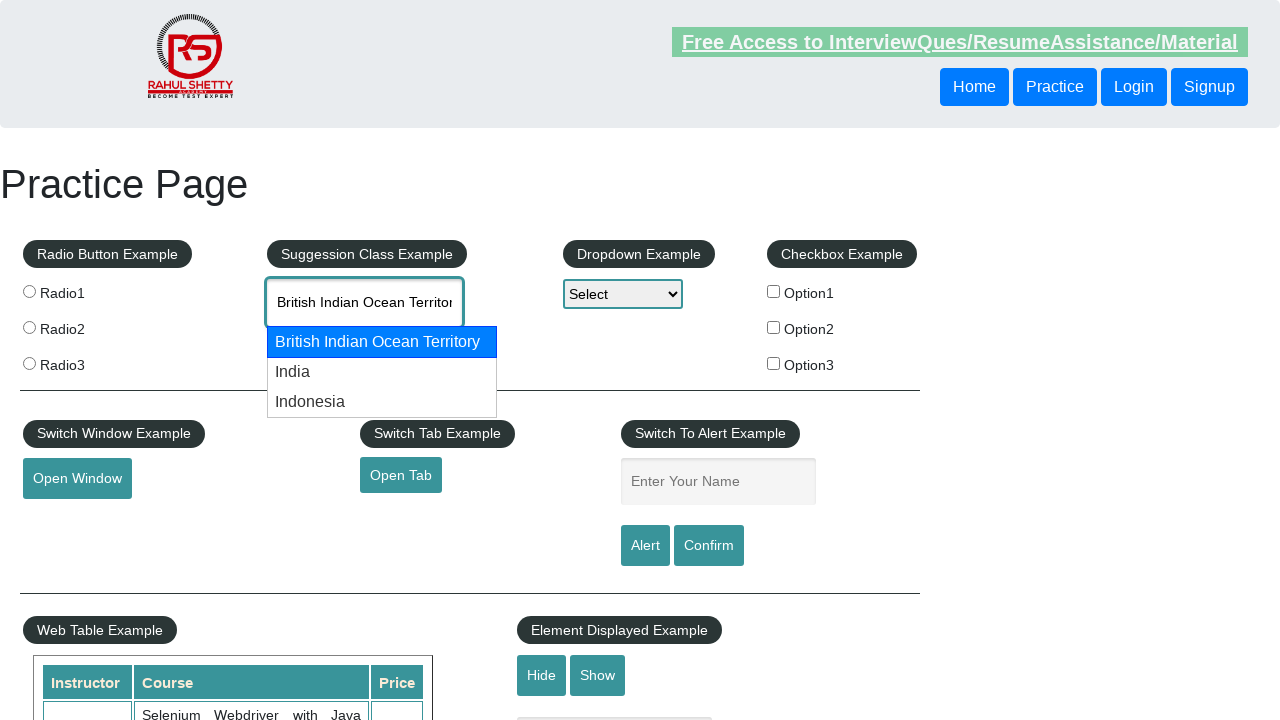

Retrieved current autocomplete value: 'British Indian Ocean Territory'
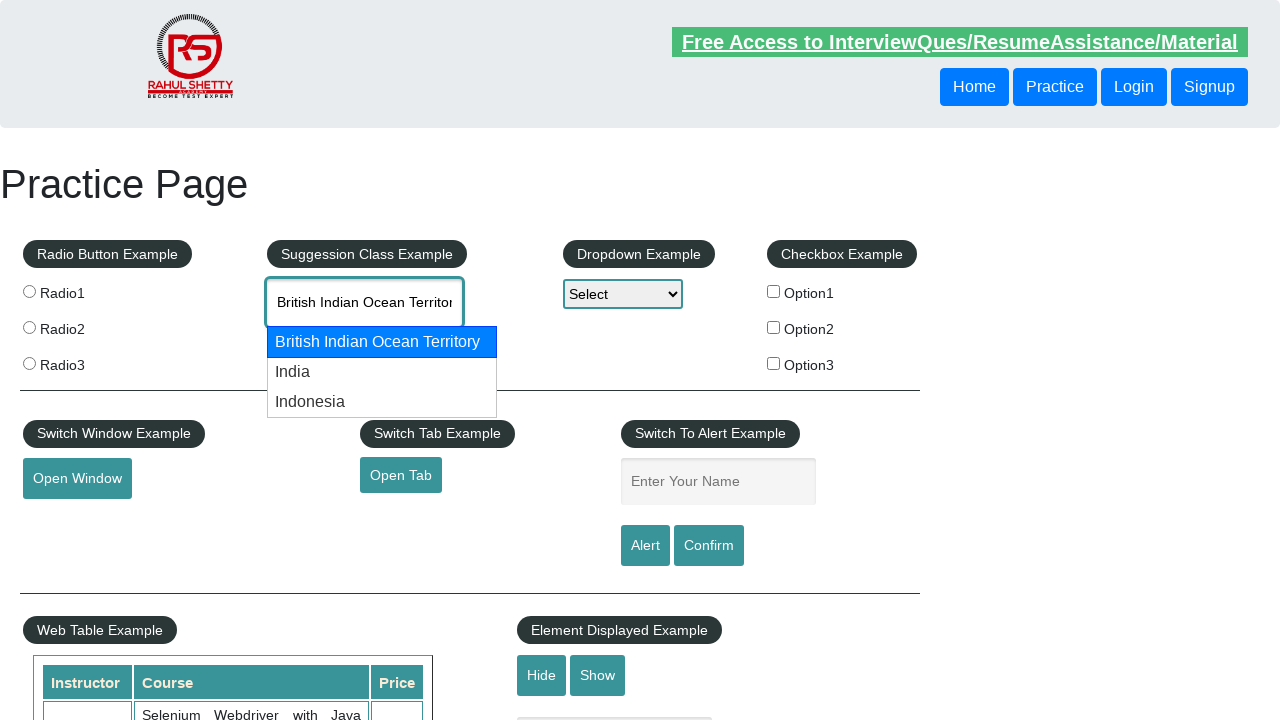

Pressed ArrowDown to navigate to next suggestion on #autocomplete
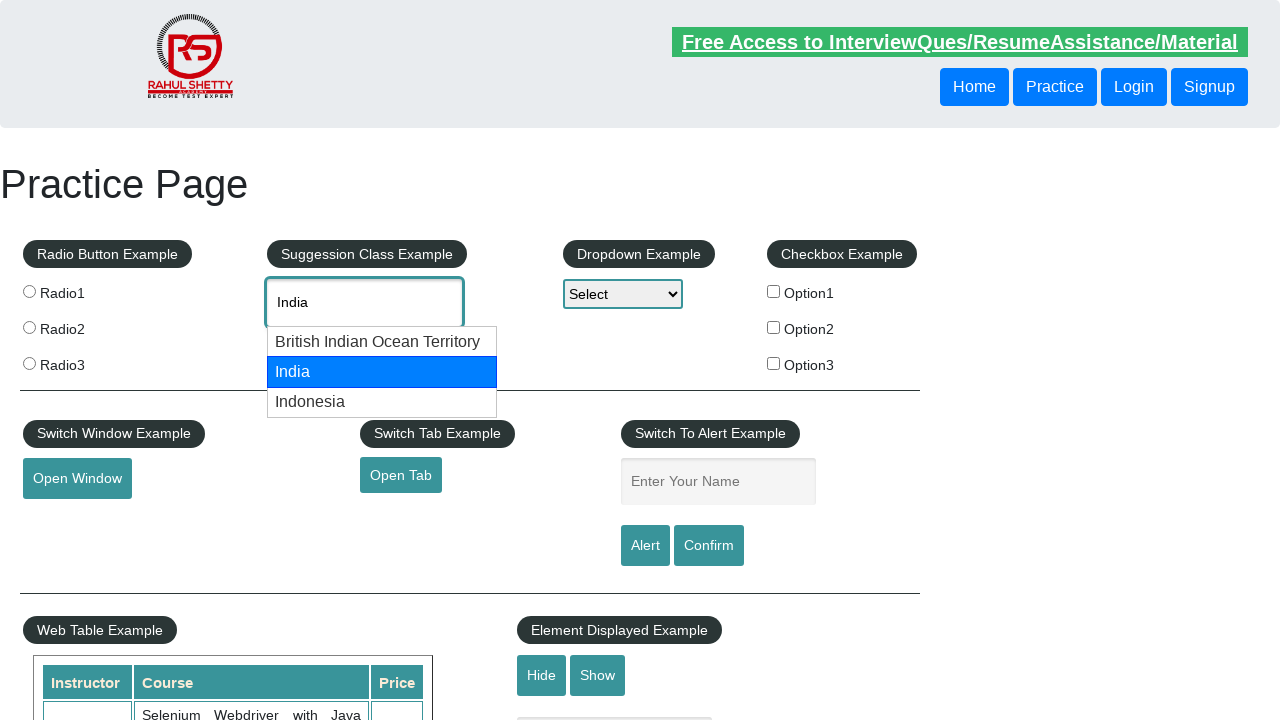

Retrieved current autocomplete value: 'India'
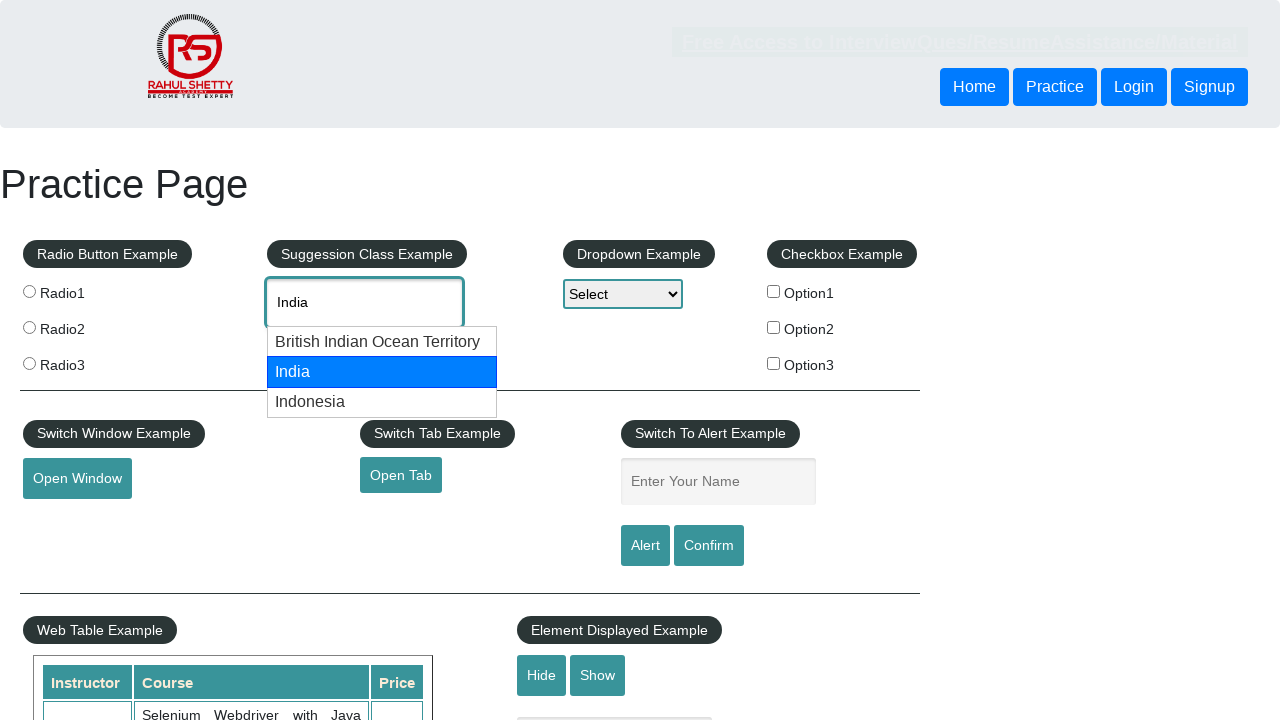

Found 'India' in dropdown suggestions
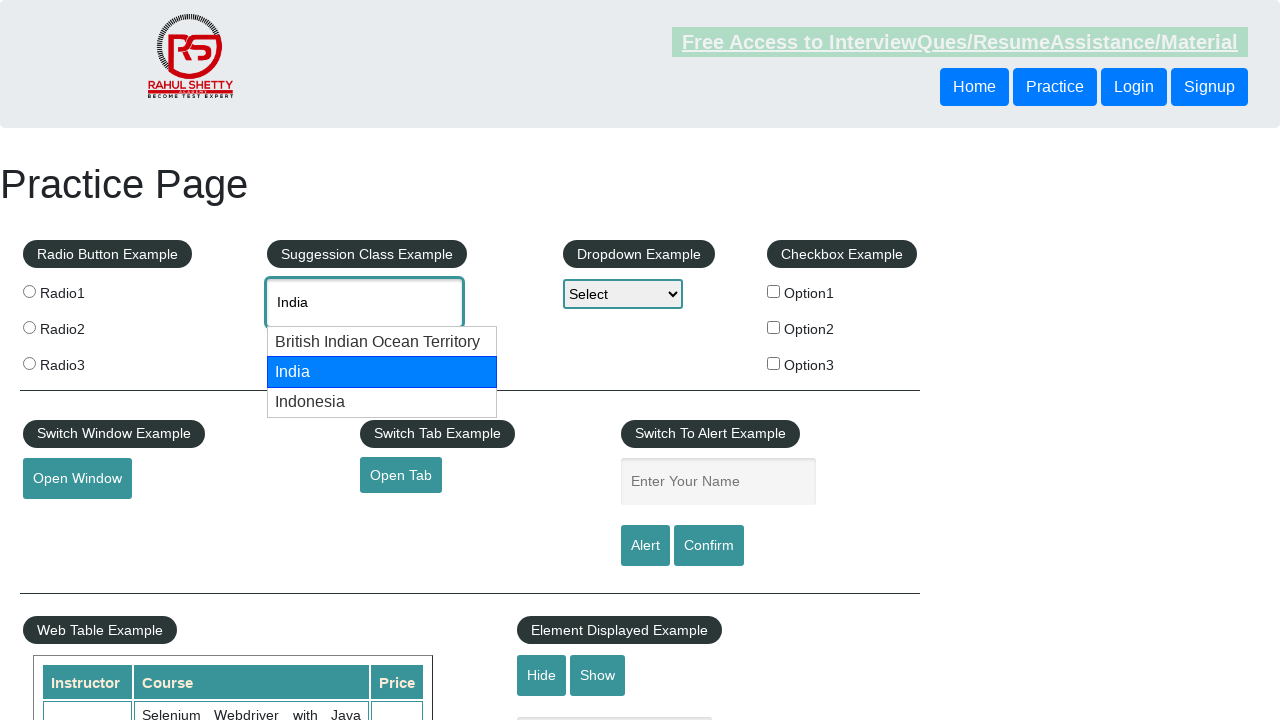

Pressed Enter to select 'India' from dropdown on #autocomplete
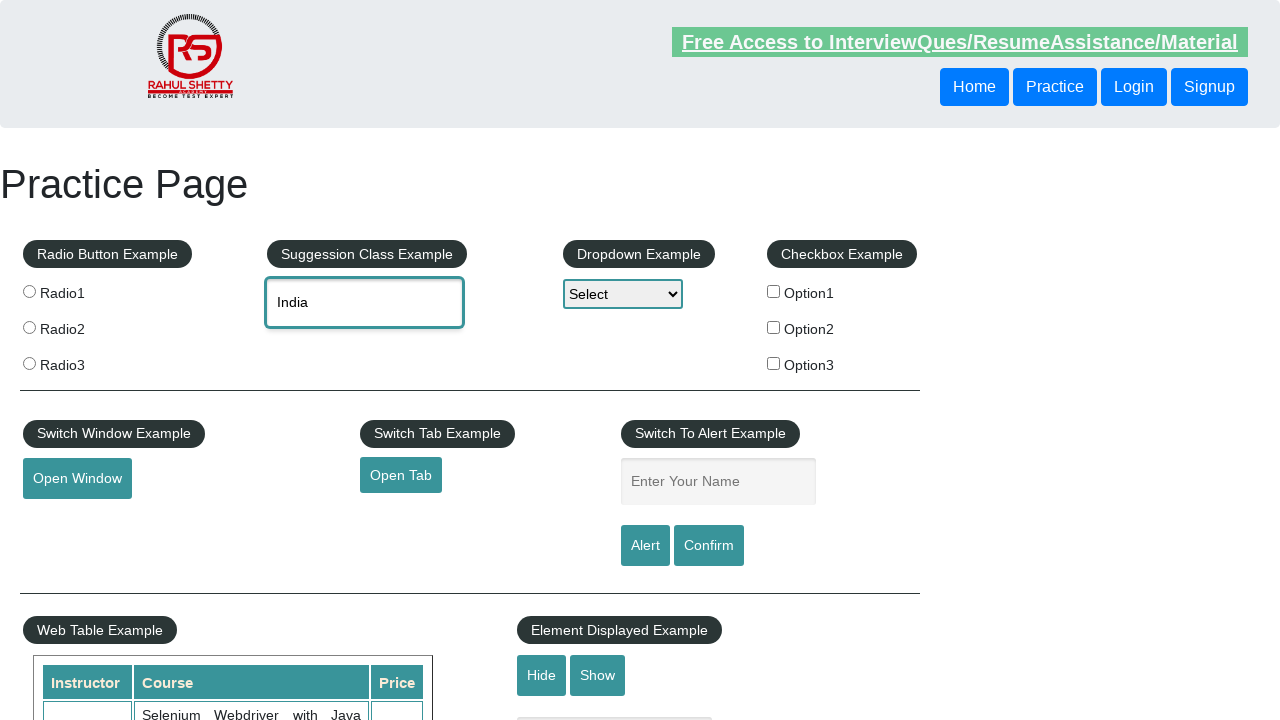

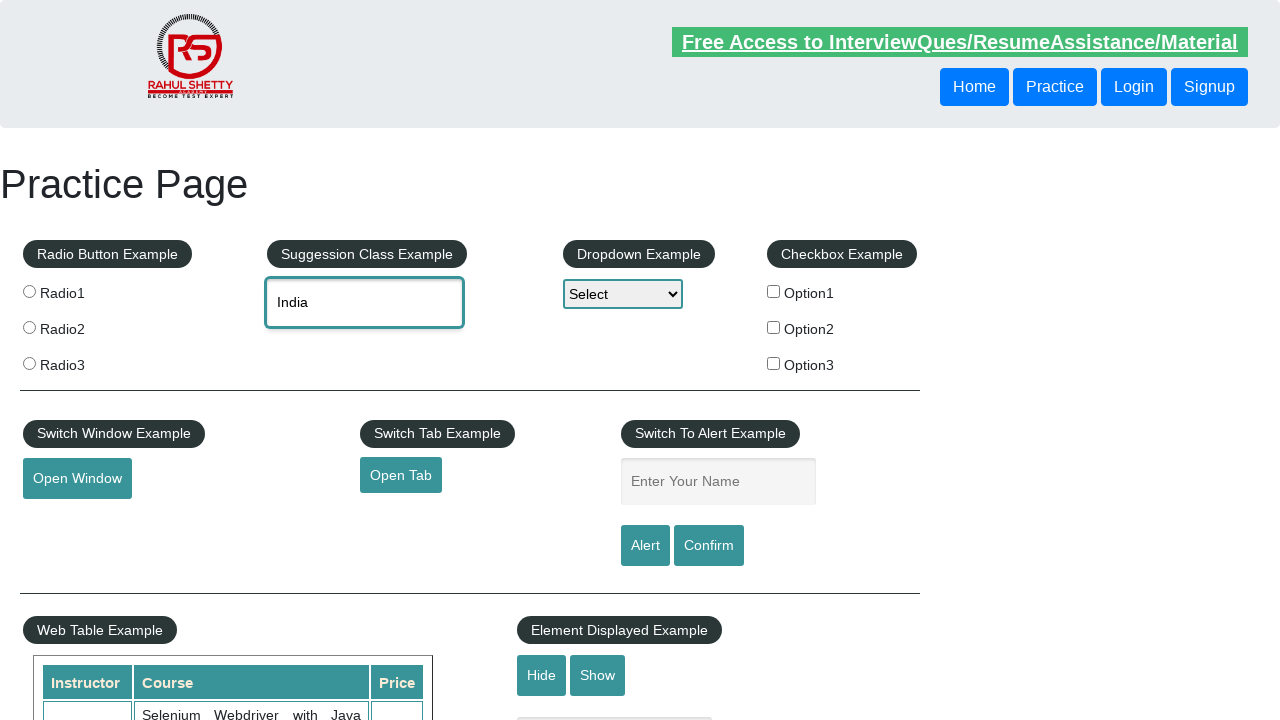